Tests opening a new tab and switching between windows

Starting URL: https://formy-project.herokuapp.com/switch-window

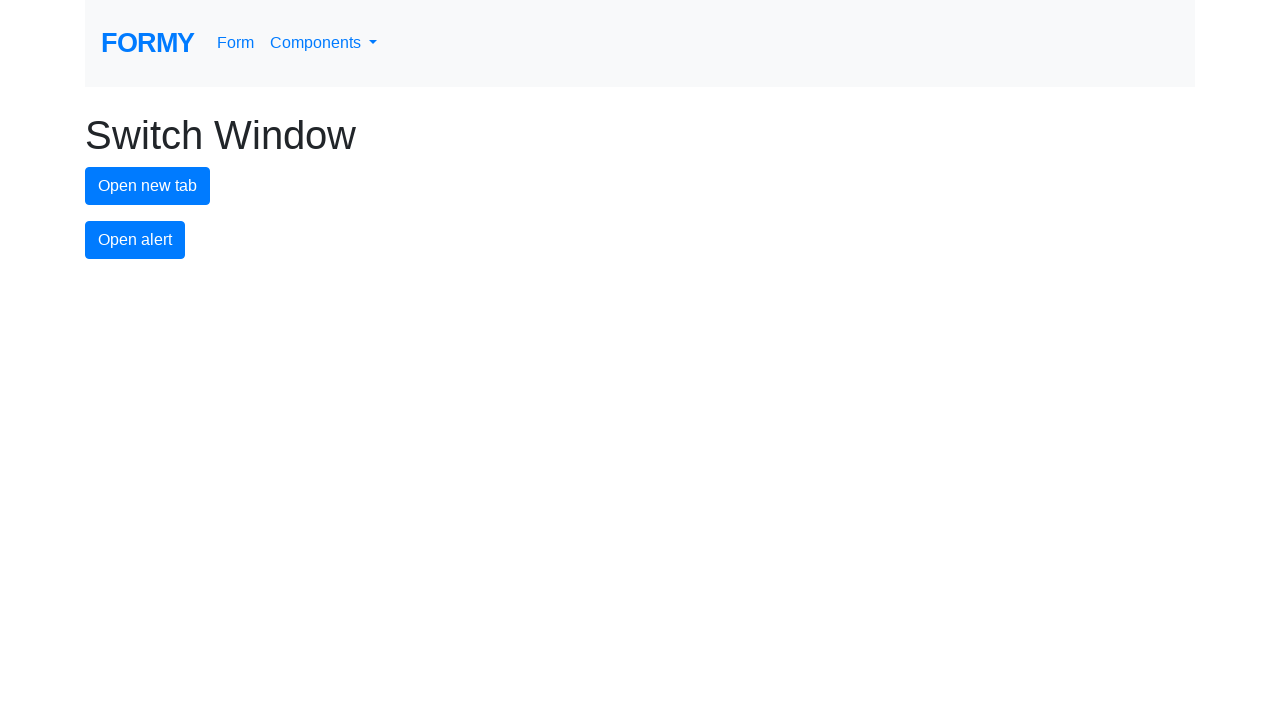

Clicked button to open new tab at (148, 186) on #new-tab-button
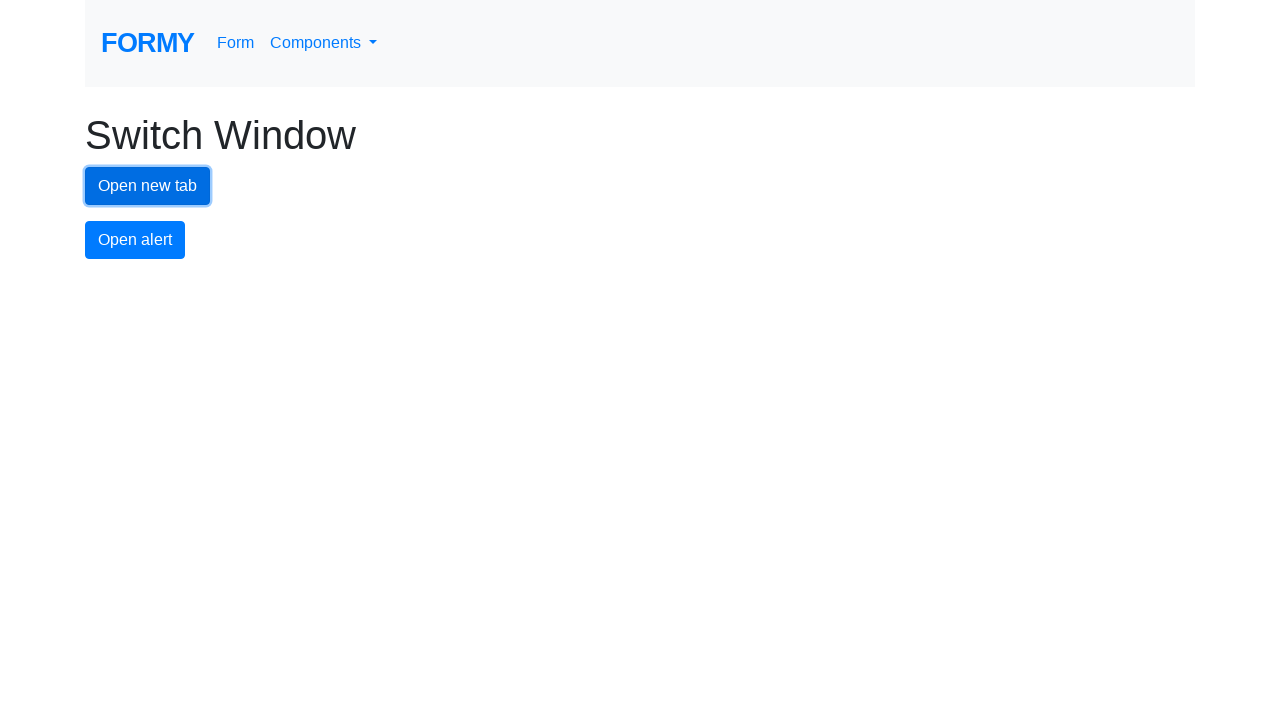

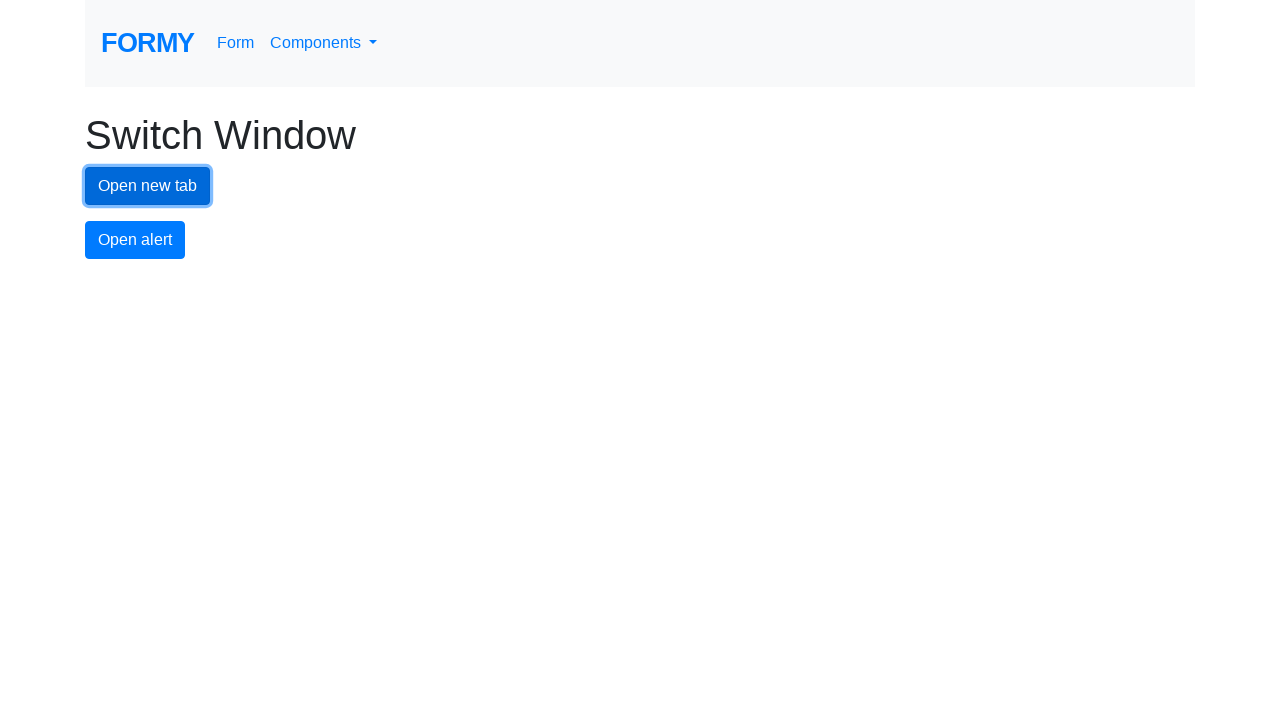